Tests dynamic control enabling by clicking the enable button and verifying the input becomes enabled with confirmation message

Starting URL: https://practice.cydeo.com/dynamic_controls

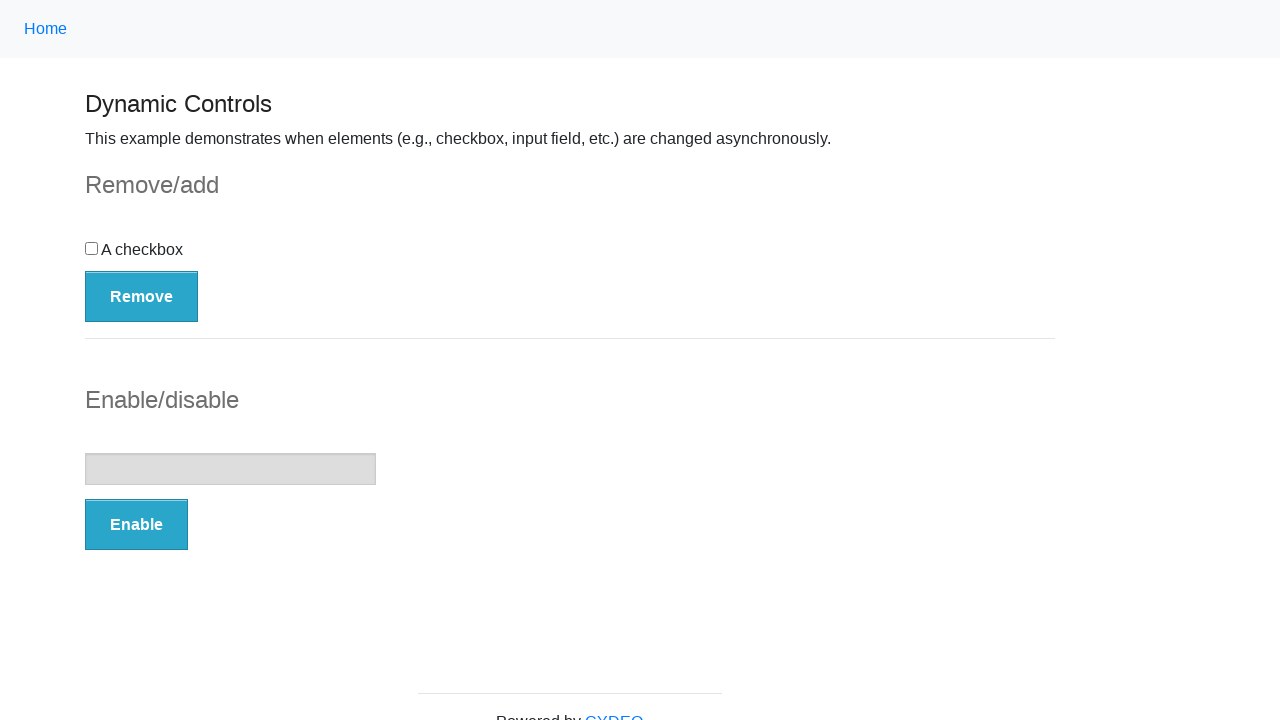

Clicked the Enable button at (136, 525) on button:has-text('Enable')
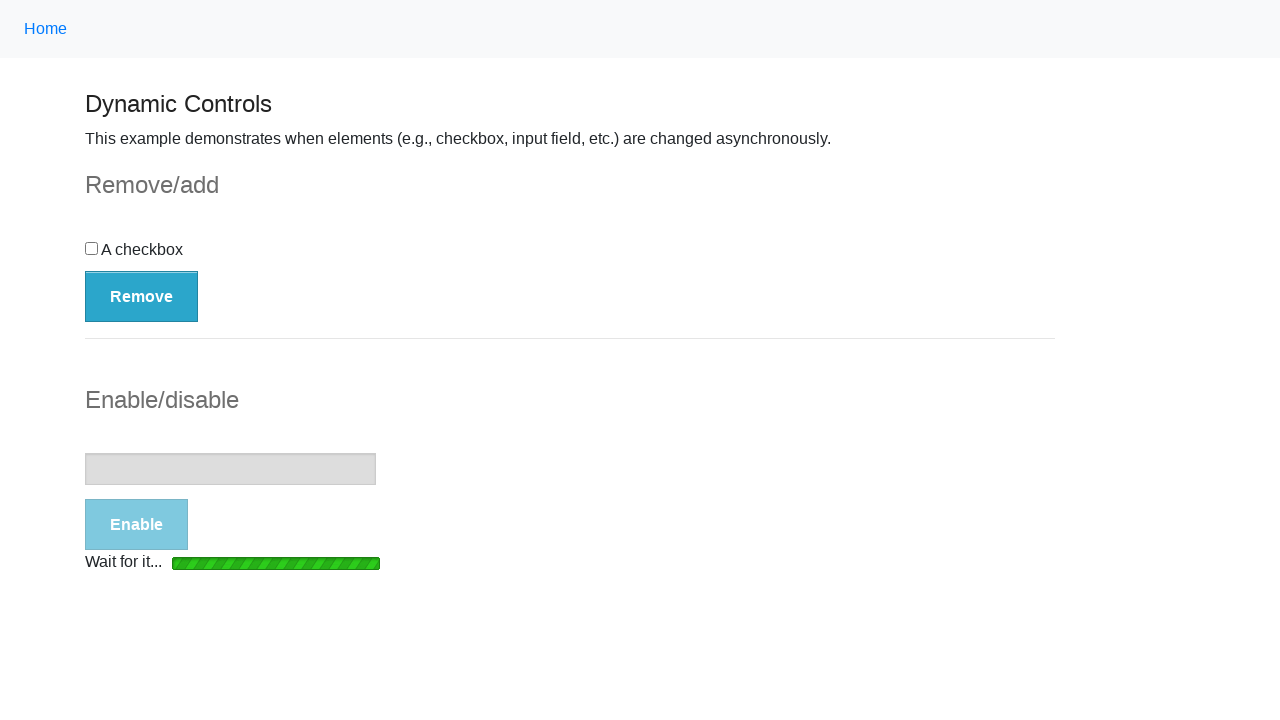

Loading bar disappeared
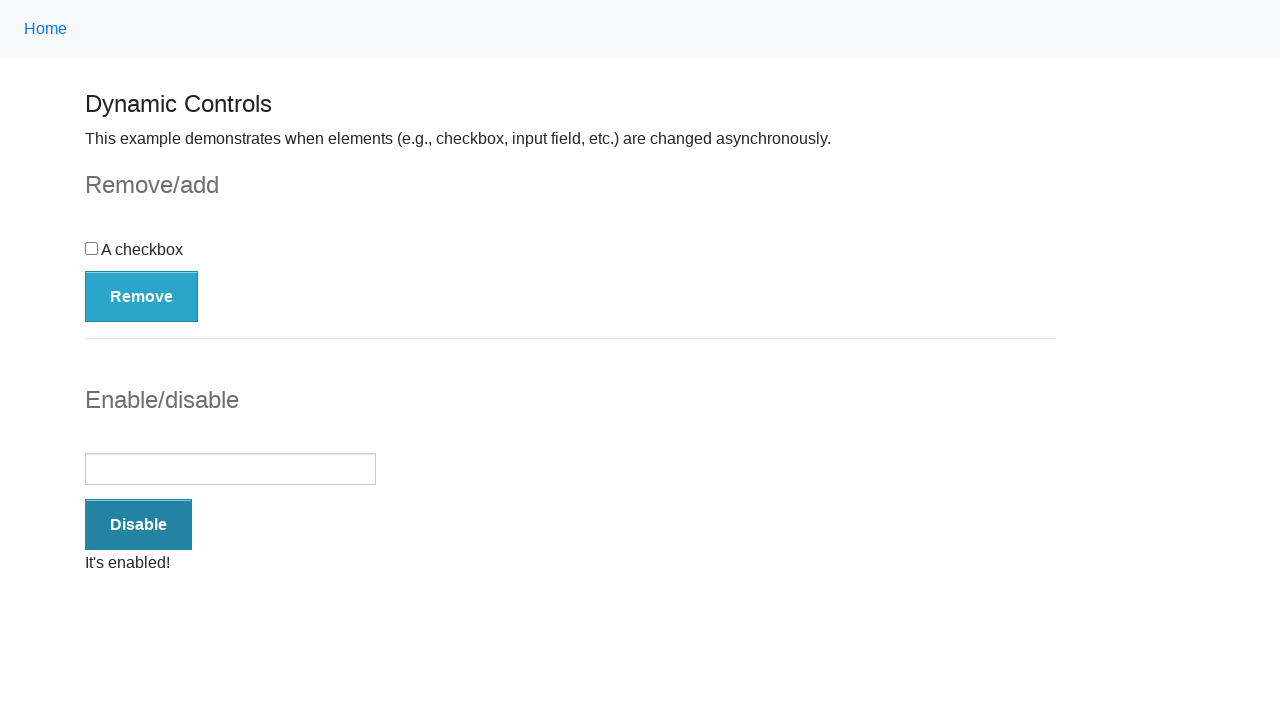

Verified input box is enabled
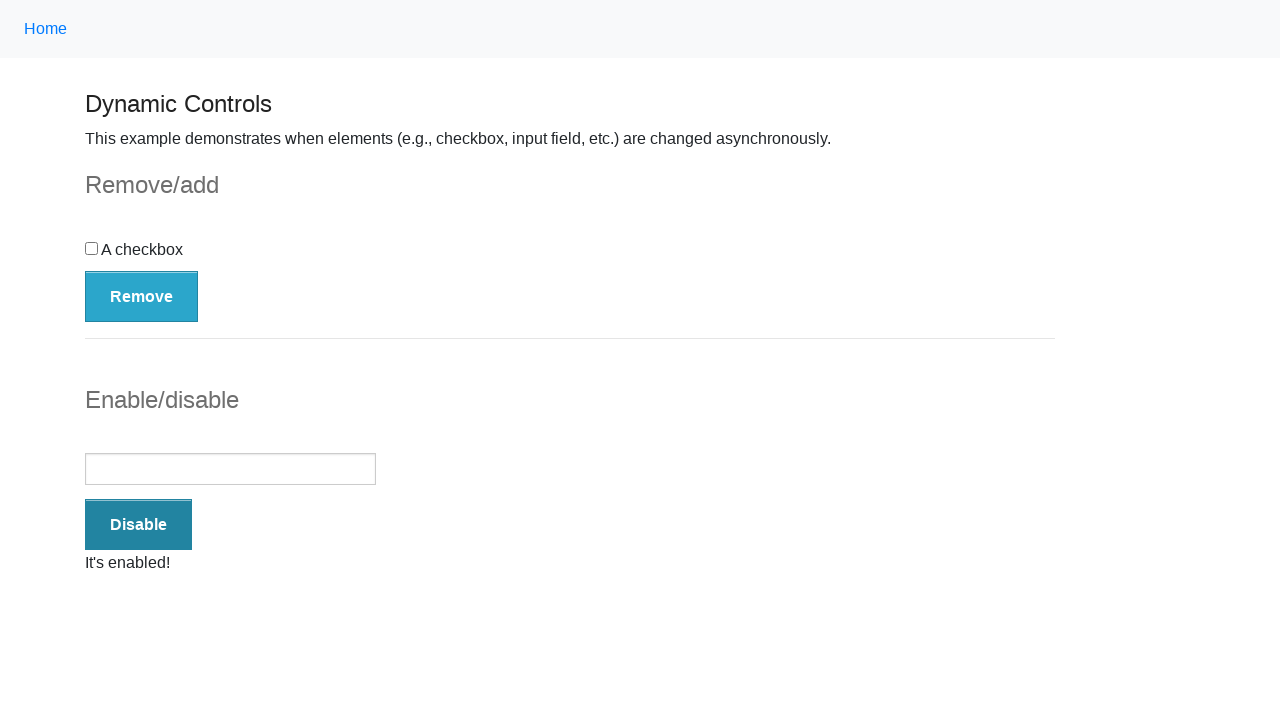

Verified confirmation message is visible
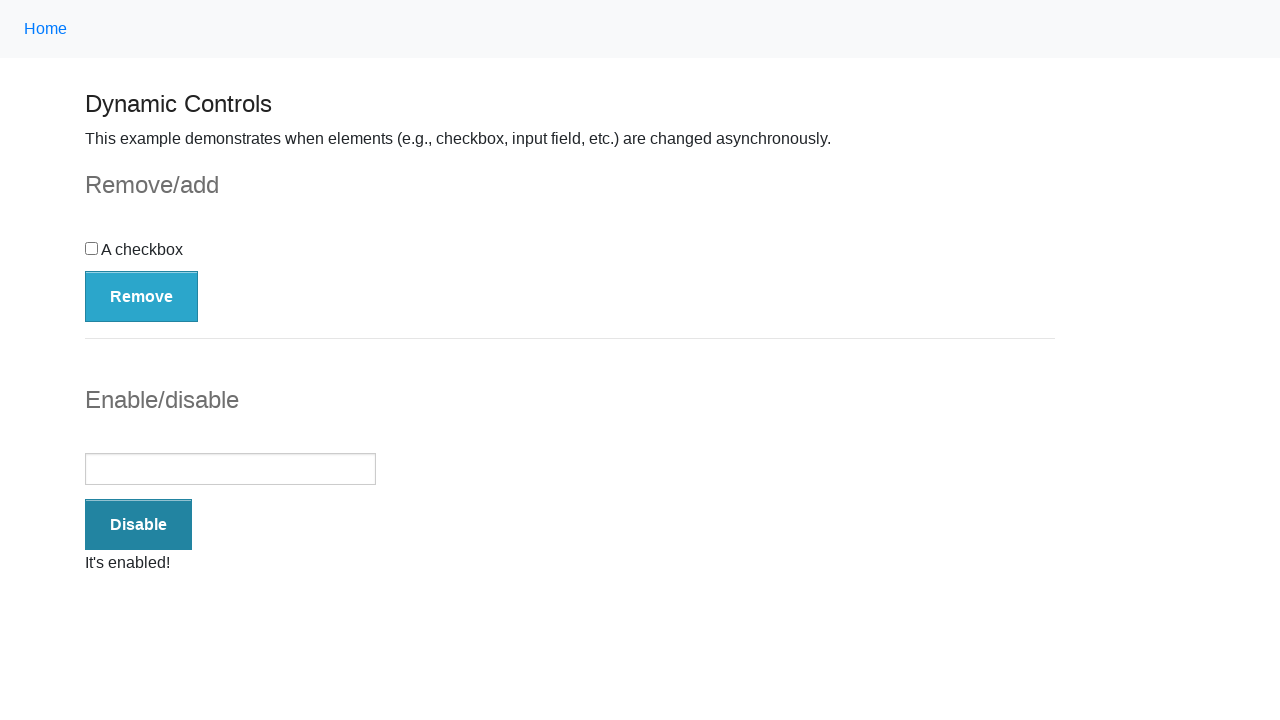

Verified confirmation message text is 'It's enabled!'
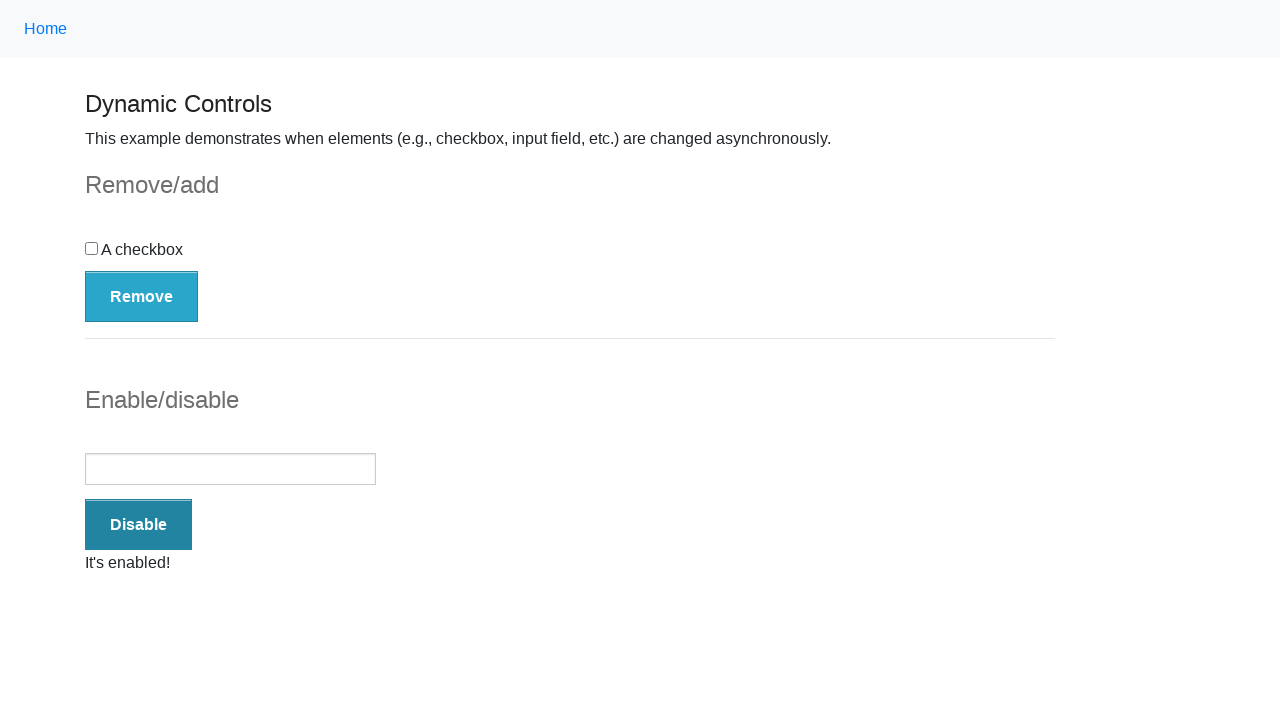

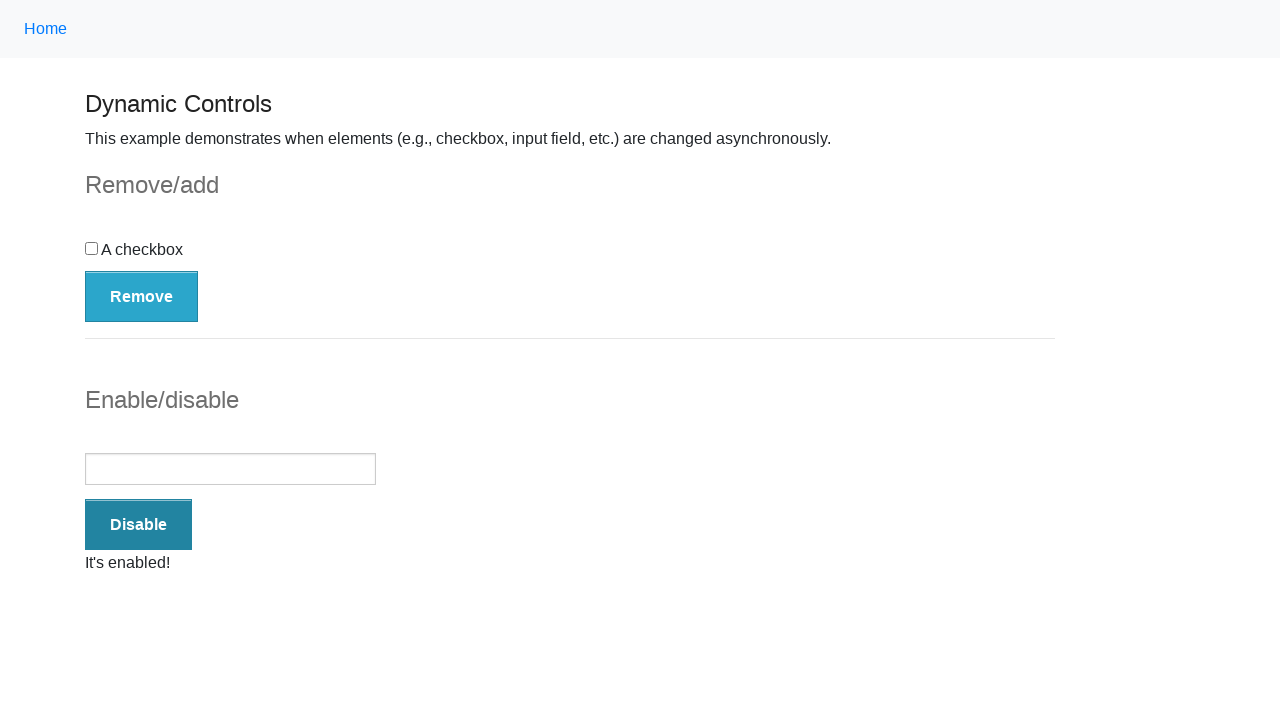